Tests scrolling functionality by incrementally scrolling down the page in a loop, demonstrating JavaScript scroll execution

Starting URL: https://the-internet.herokuapp.com/

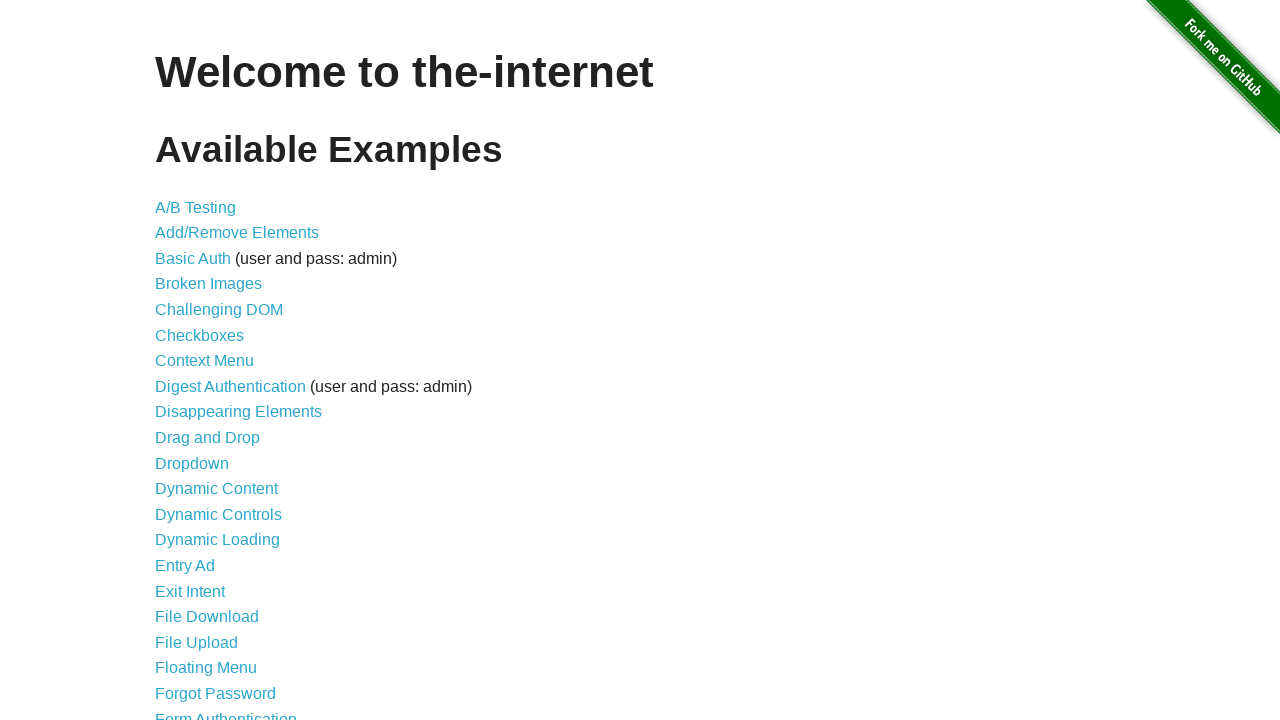

Scrolled down by 0 pixels
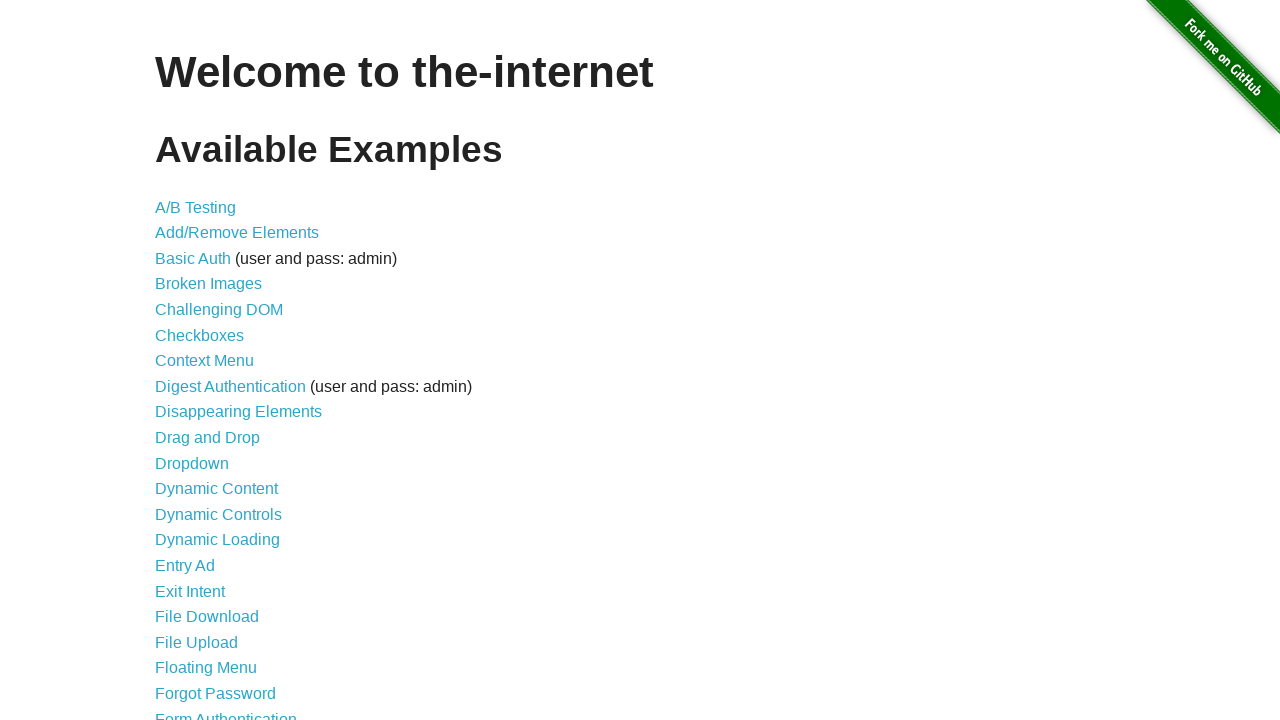

Retrieved scroll position: 0 pixels from top
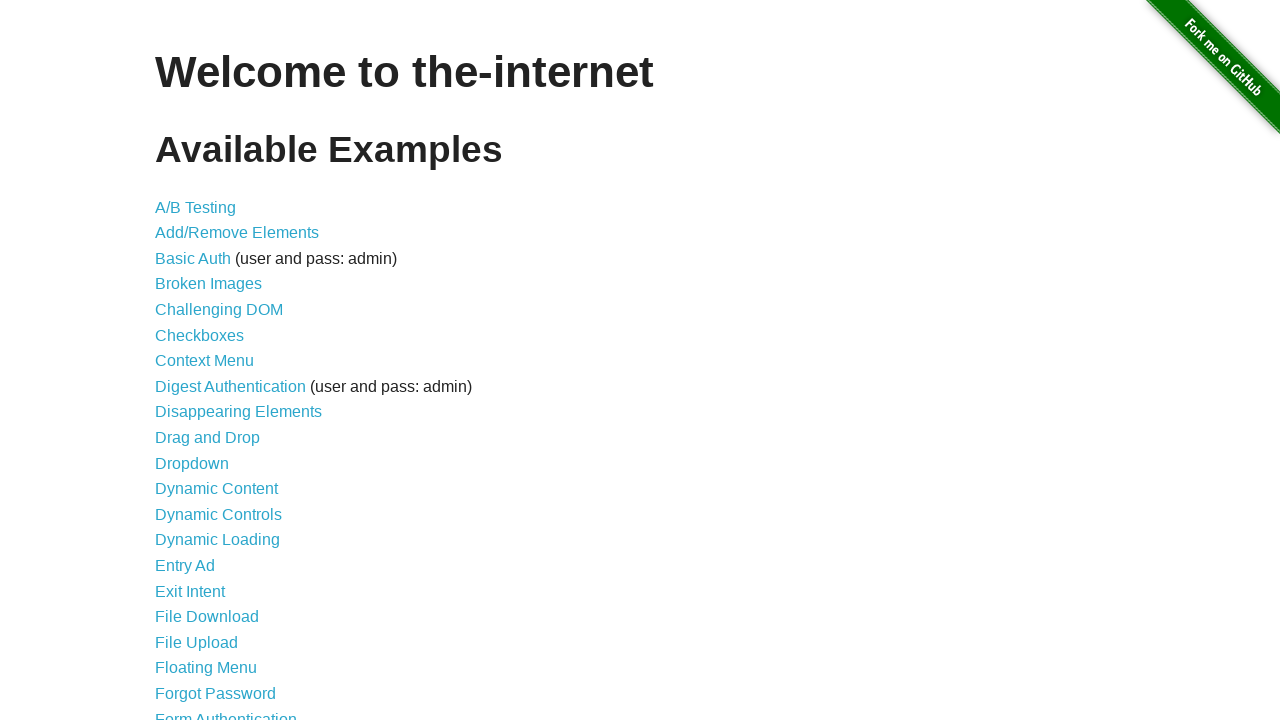

Scrolled down by 10 pixels
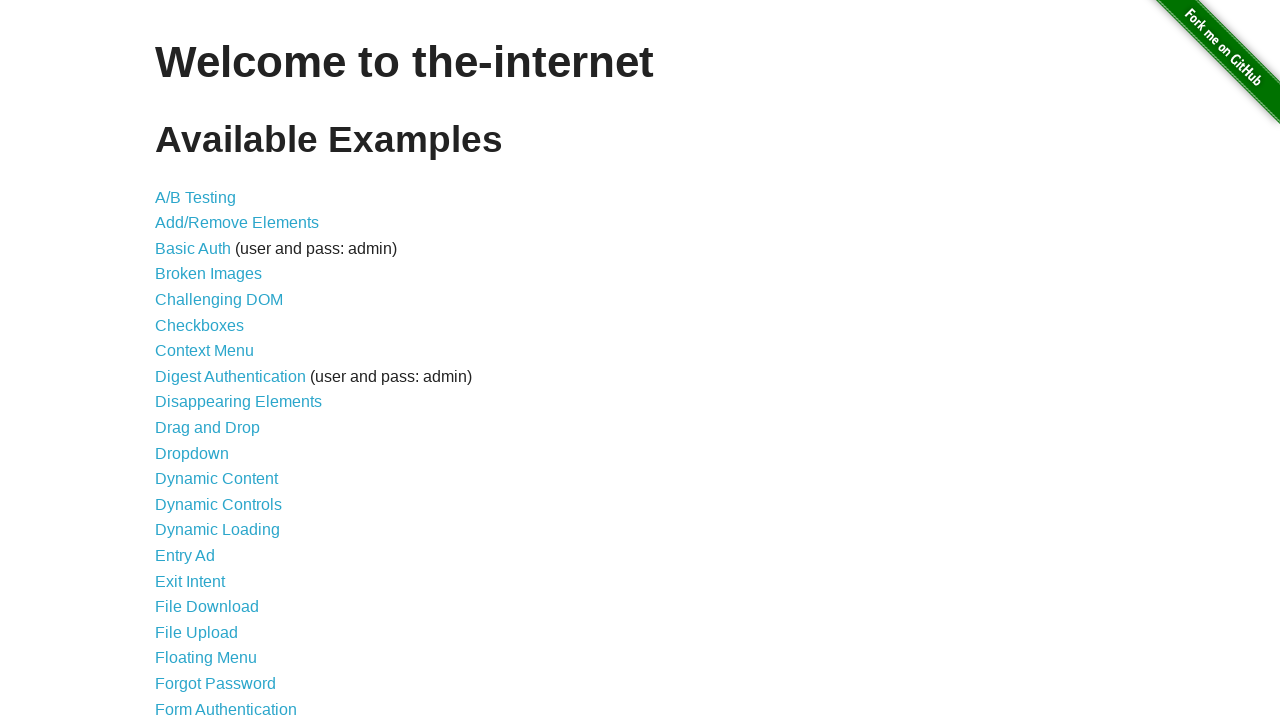

Retrieved scroll position: 10 pixels from top
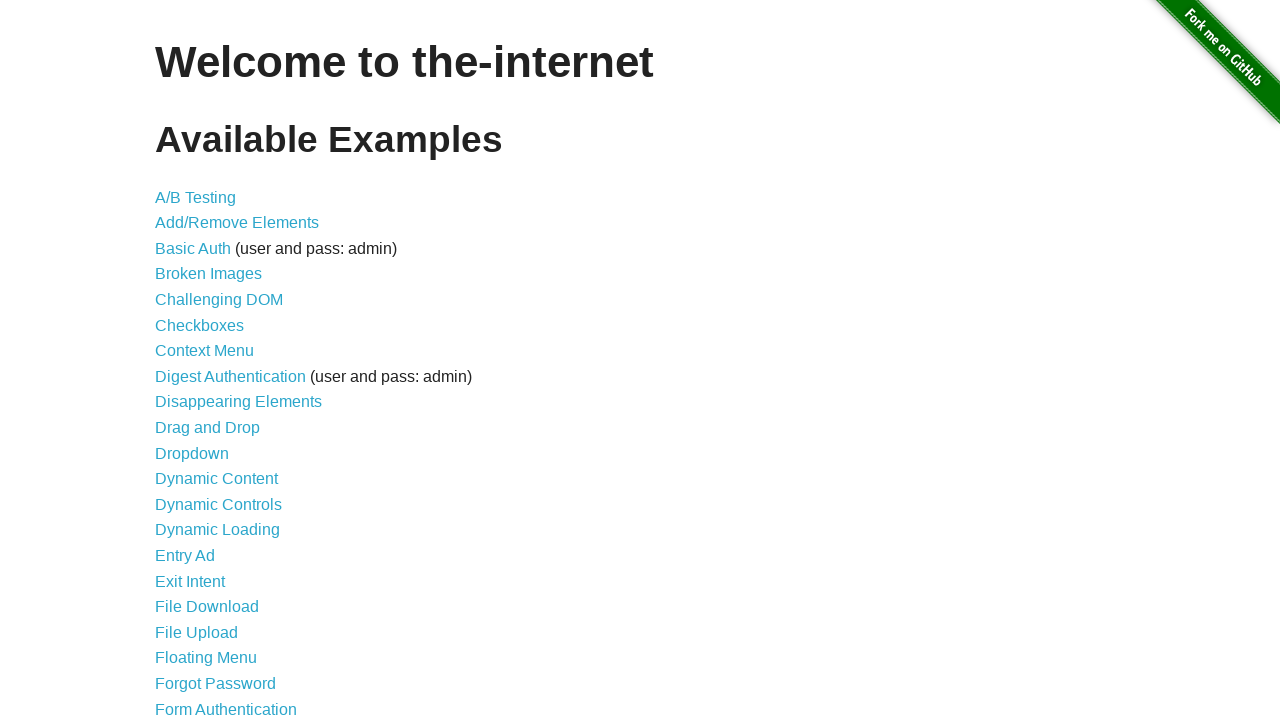

Scrolled down by 20 pixels
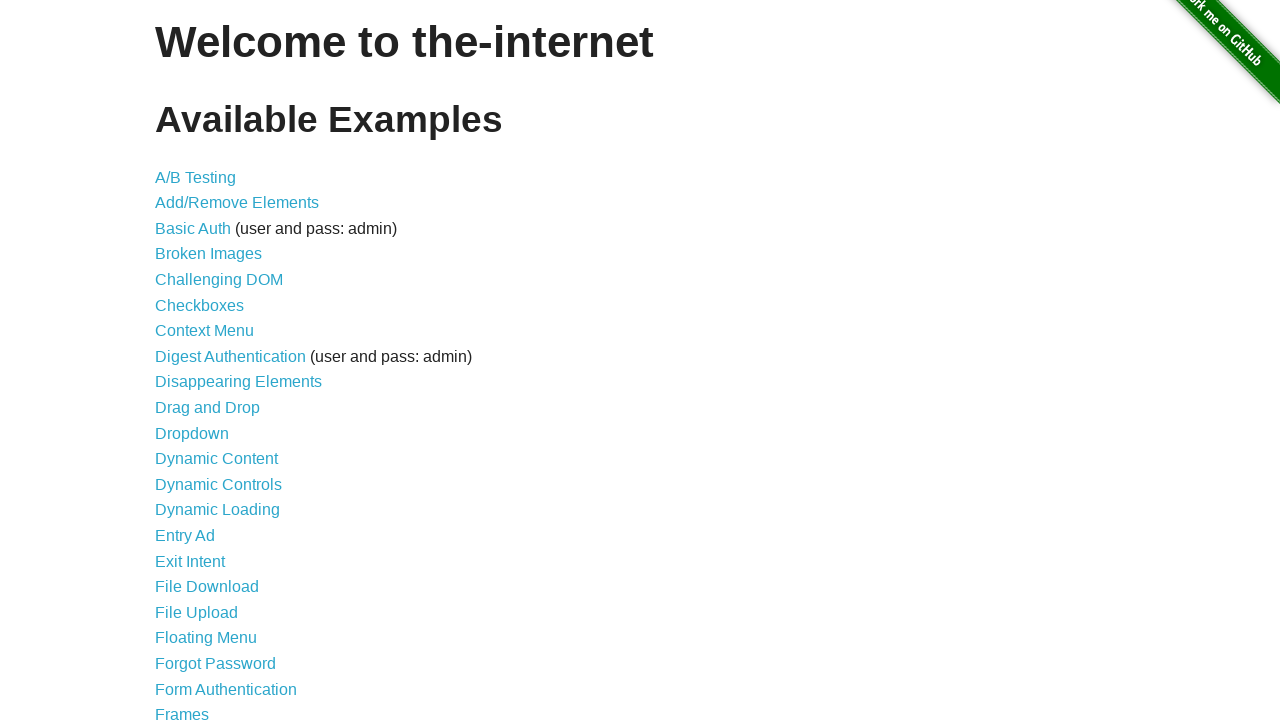

Retrieved scroll position: 30 pixels from top
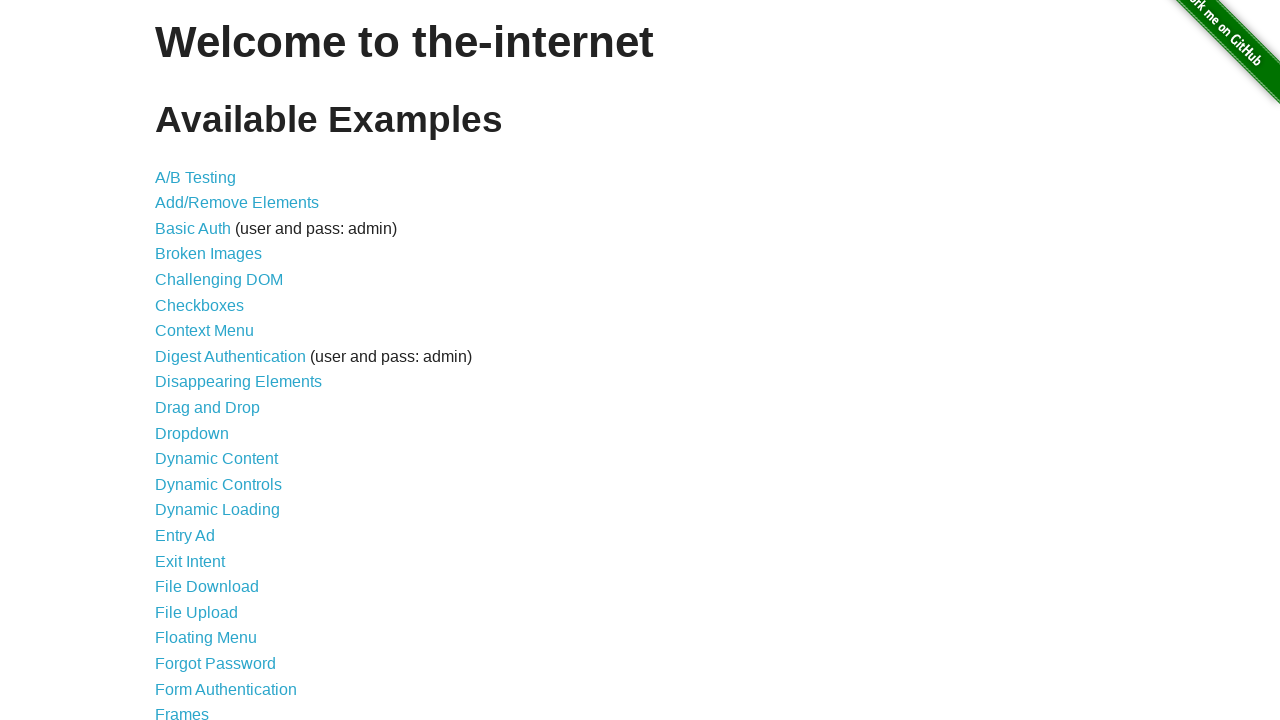

Scrolled down by 30 pixels
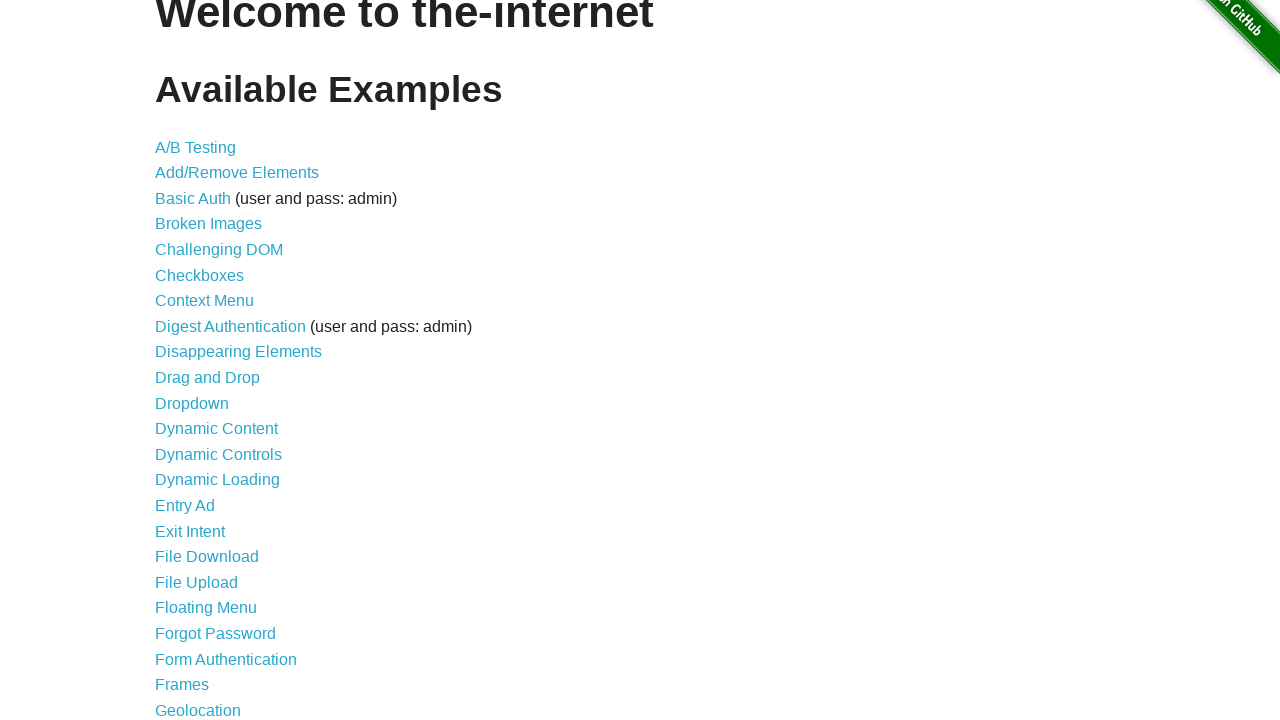

Retrieved scroll position: 60 pixels from top
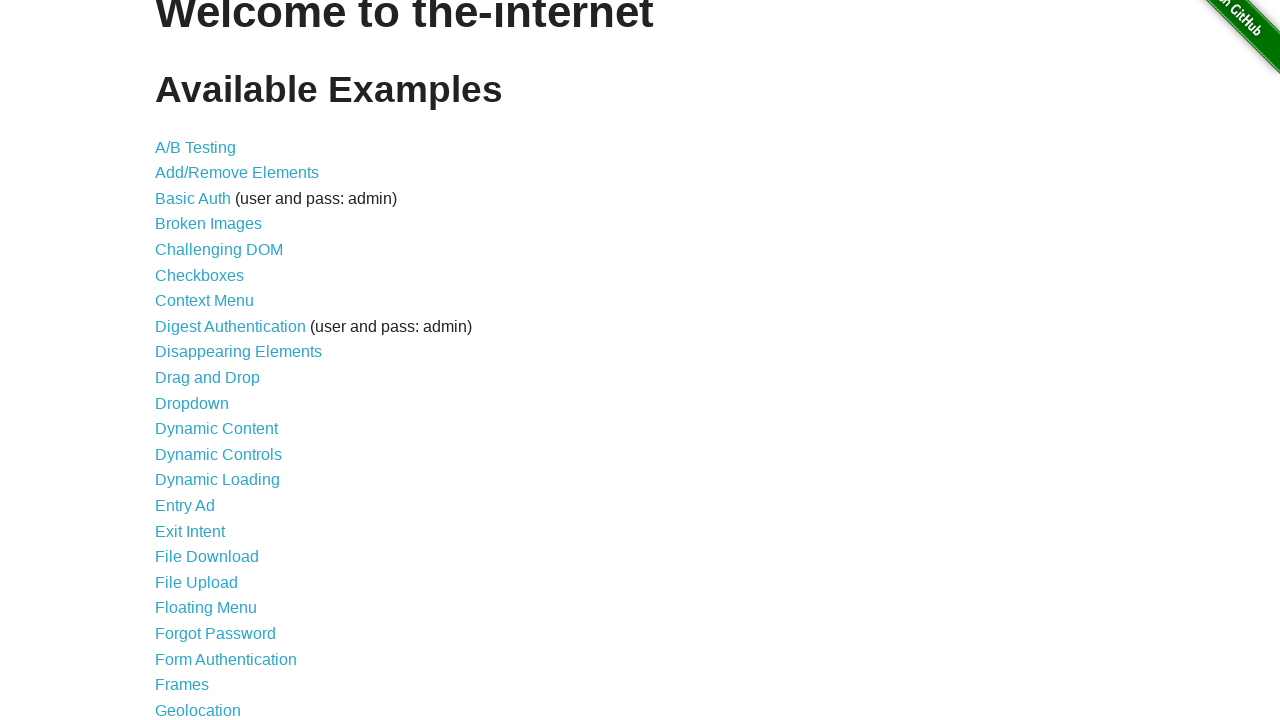

Scrolled down by 40 pixels
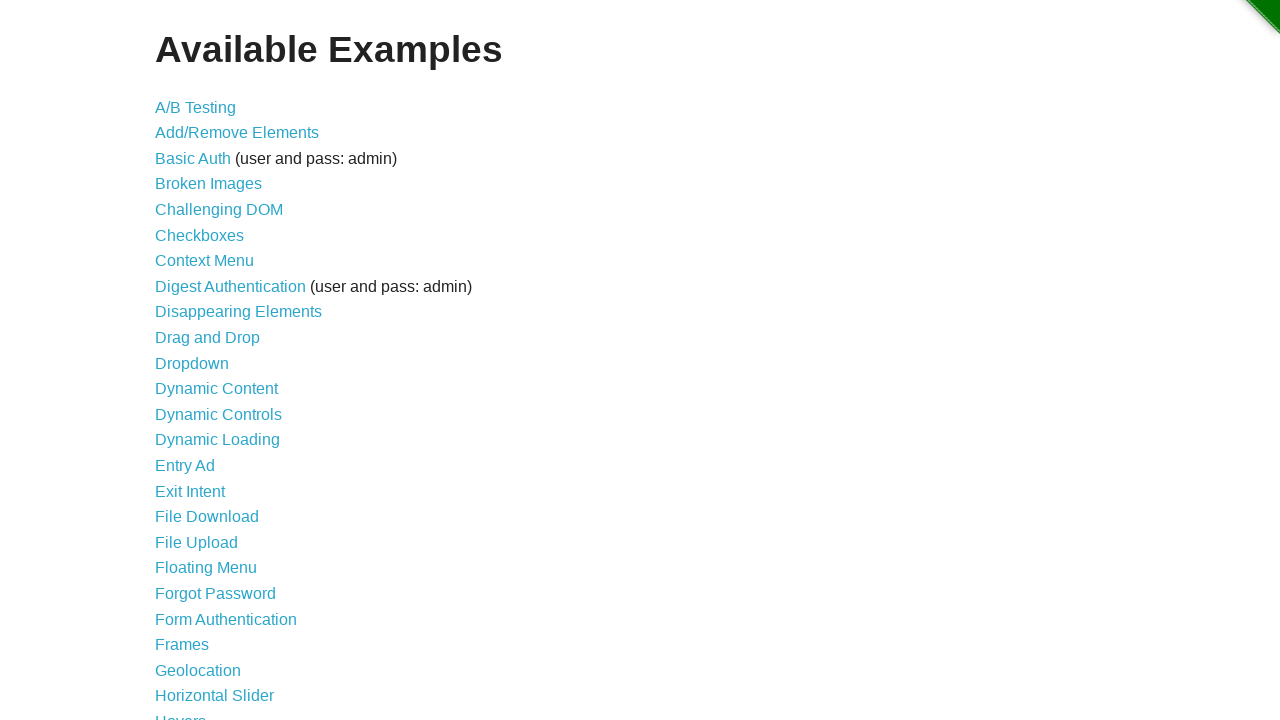

Retrieved scroll position: 100 pixels from top
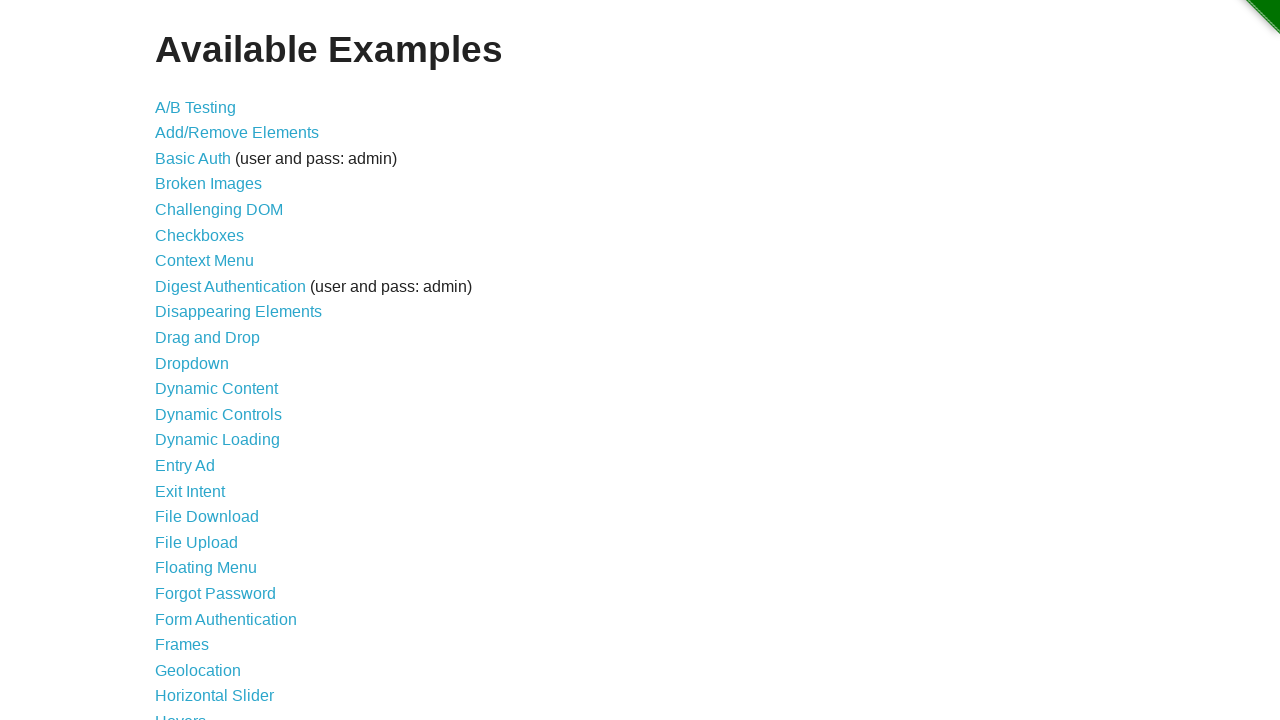

Scrolled down by 50 pixels
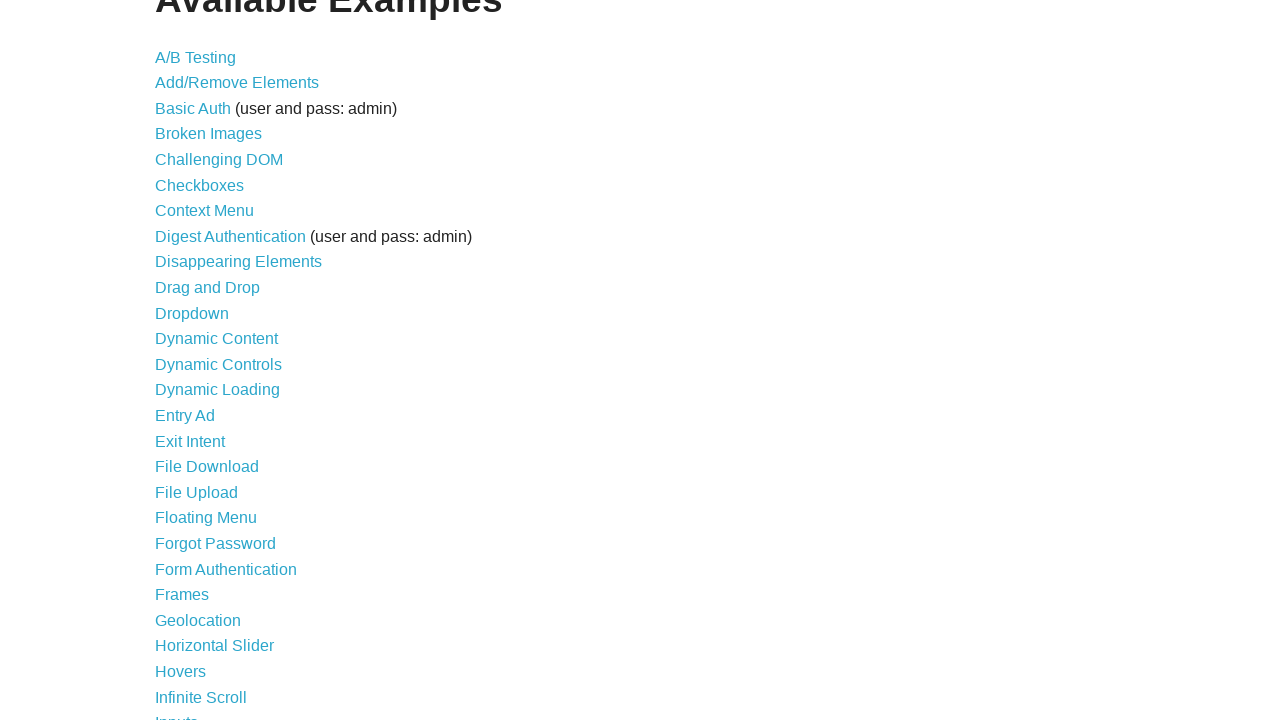

Retrieved scroll position: 150 pixels from top
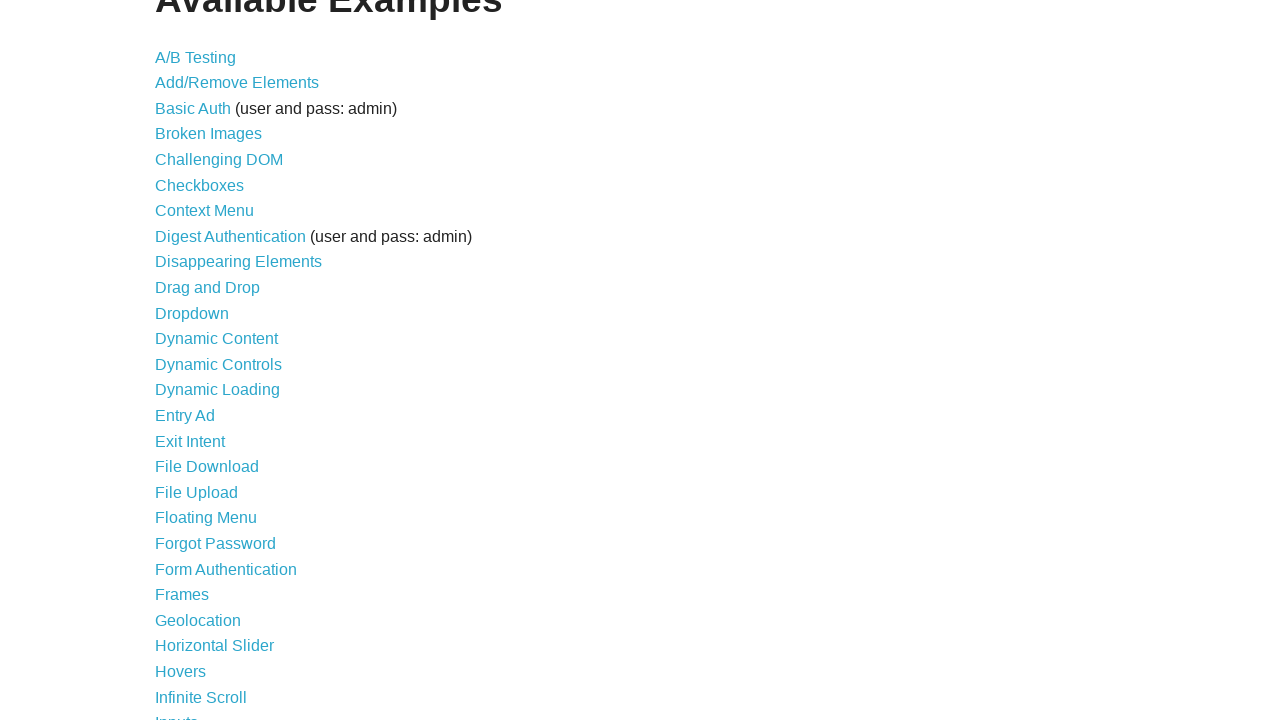

Scrolled down by 60 pixels
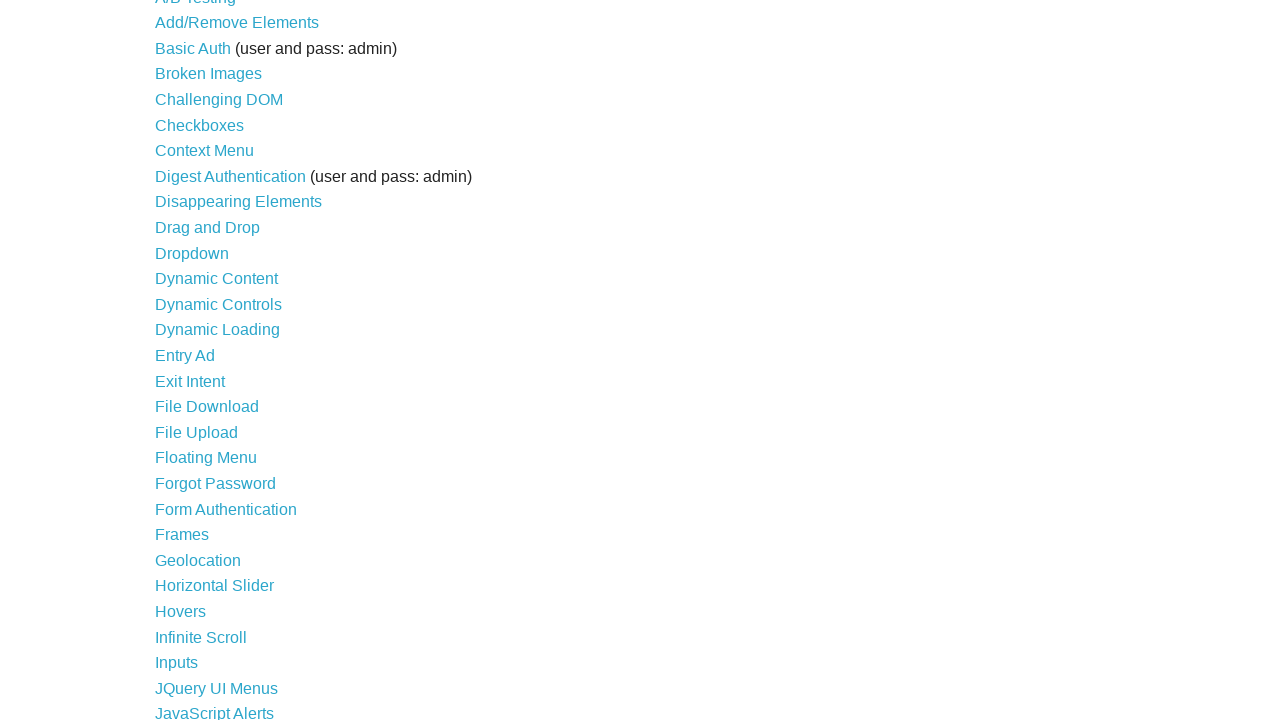

Retrieved scroll position: 210 pixels from top
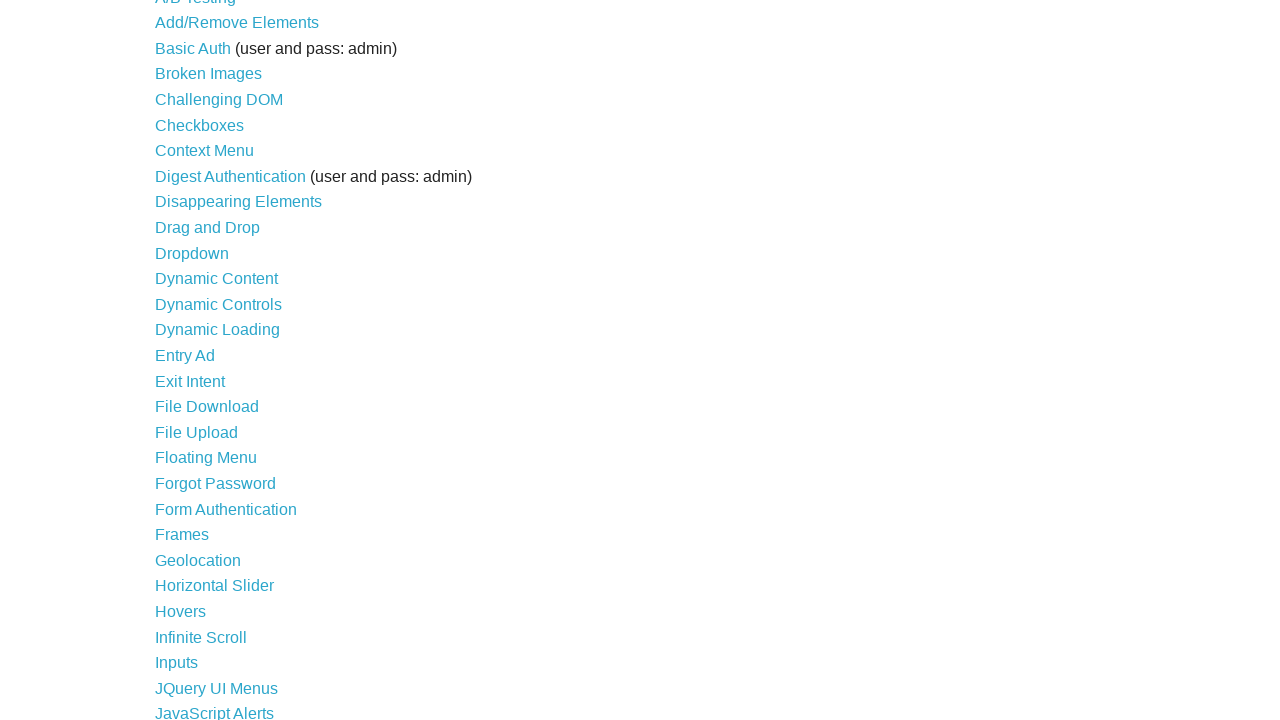

Scrolled down by 70 pixels
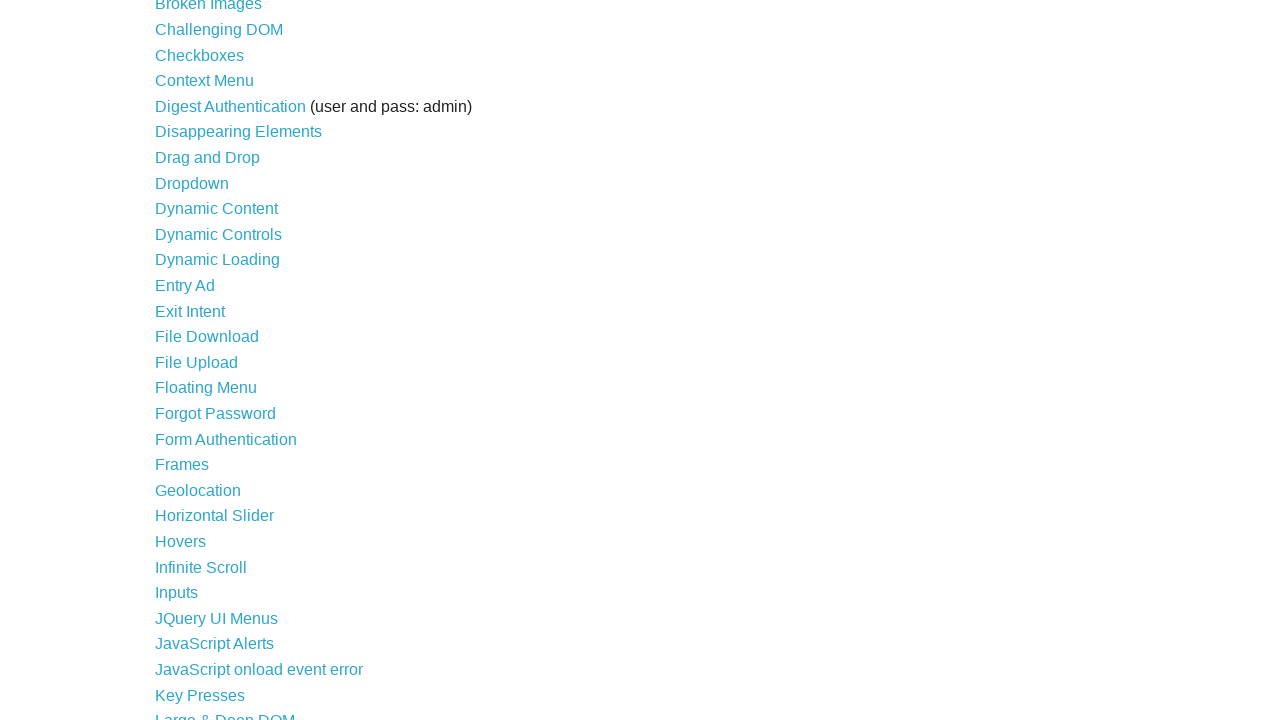

Retrieved scroll position: 280 pixels from top
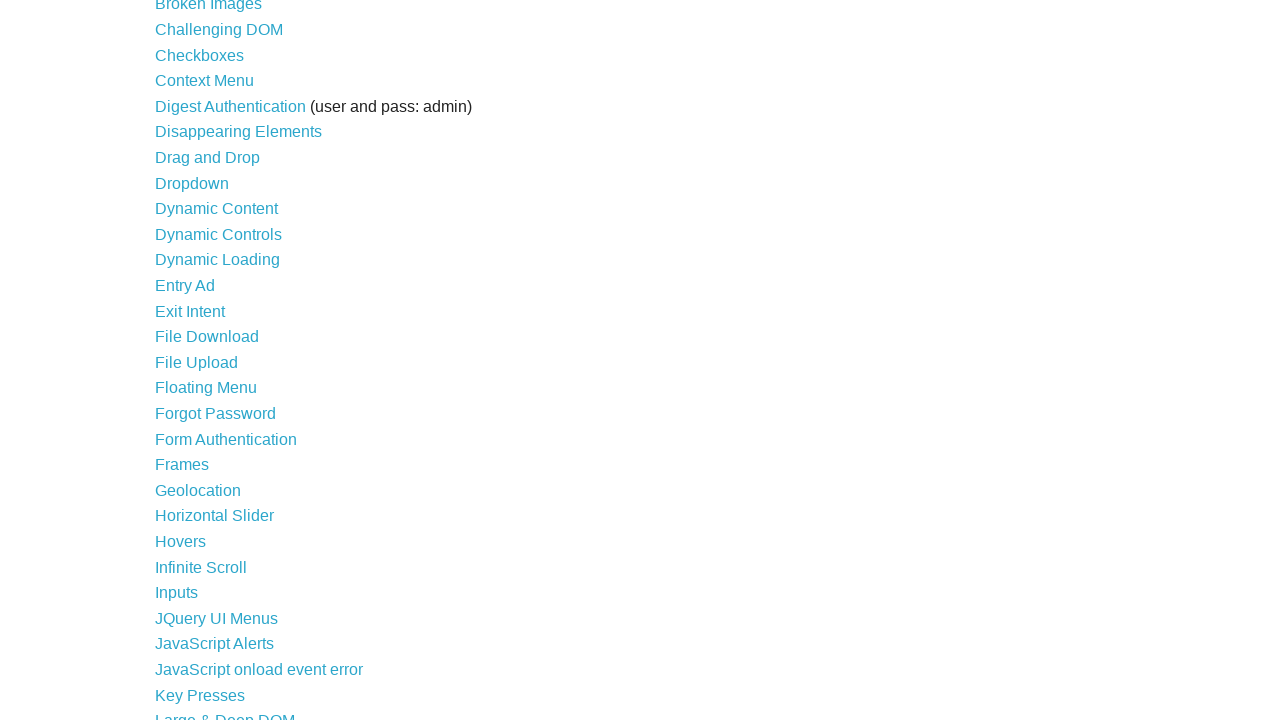

Scrolled down by 80 pixels
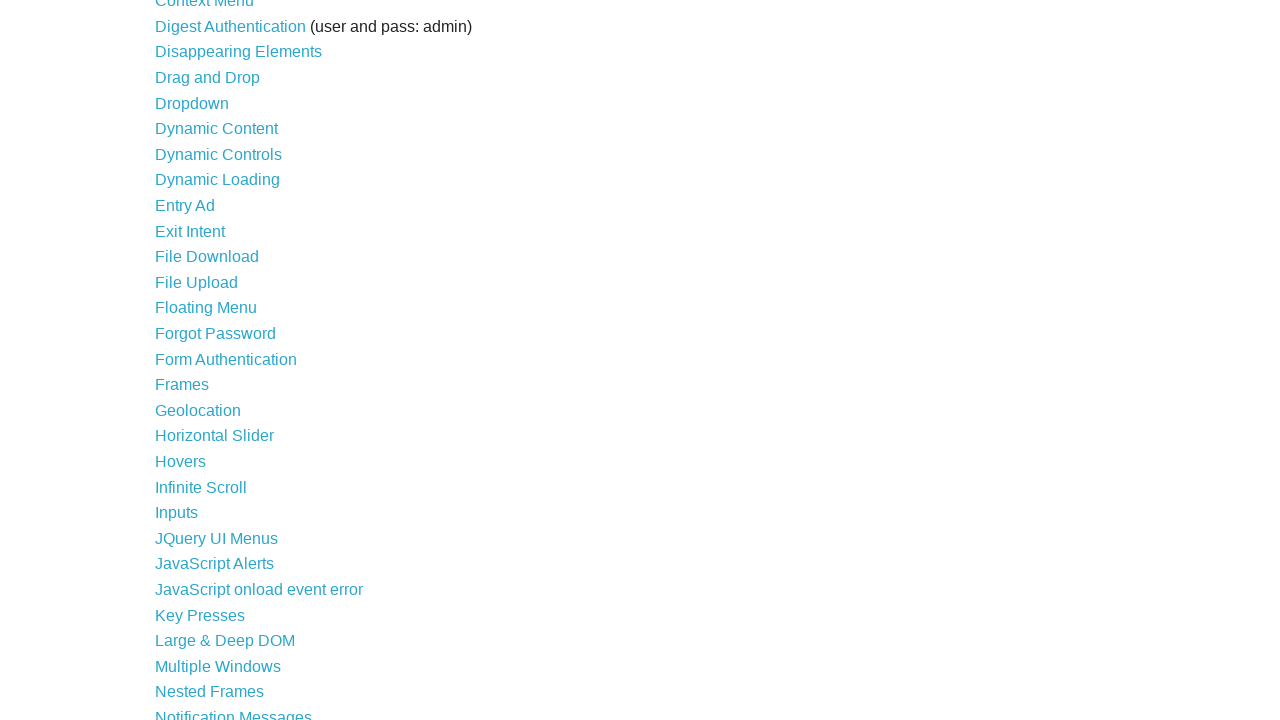

Retrieved scroll position: 360 pixels from top
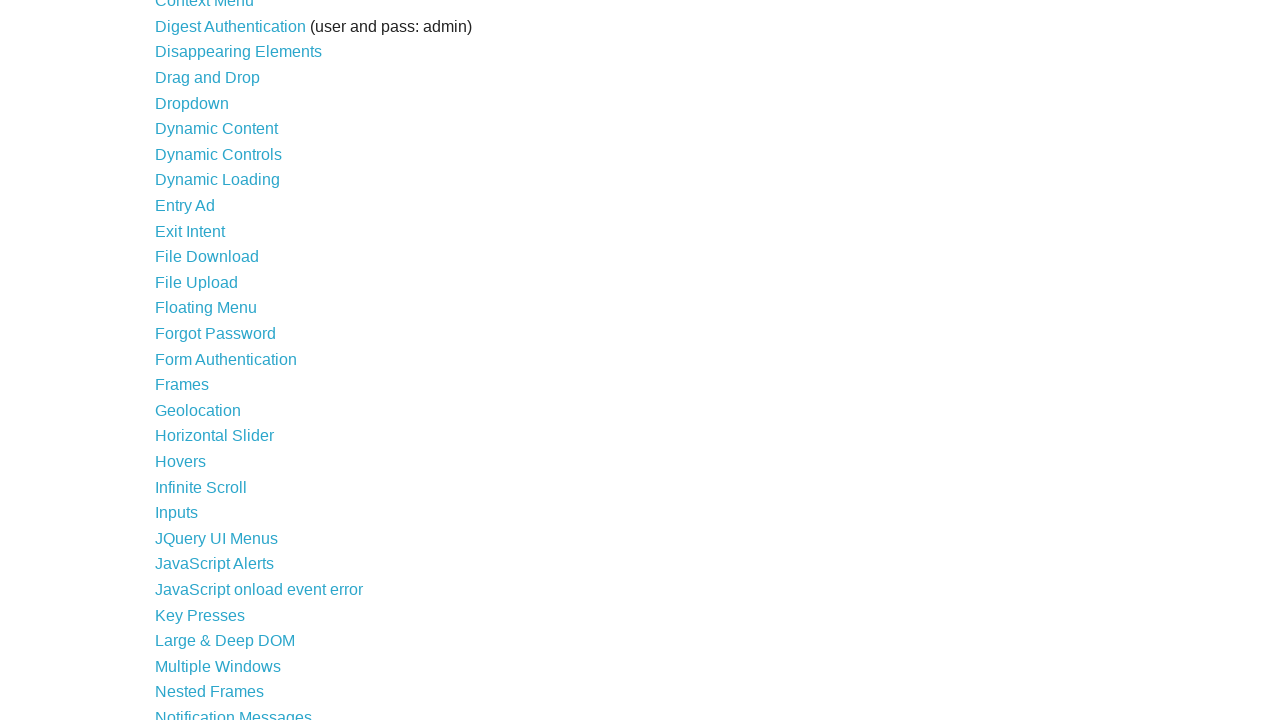

Scrolled down by 90 pixels
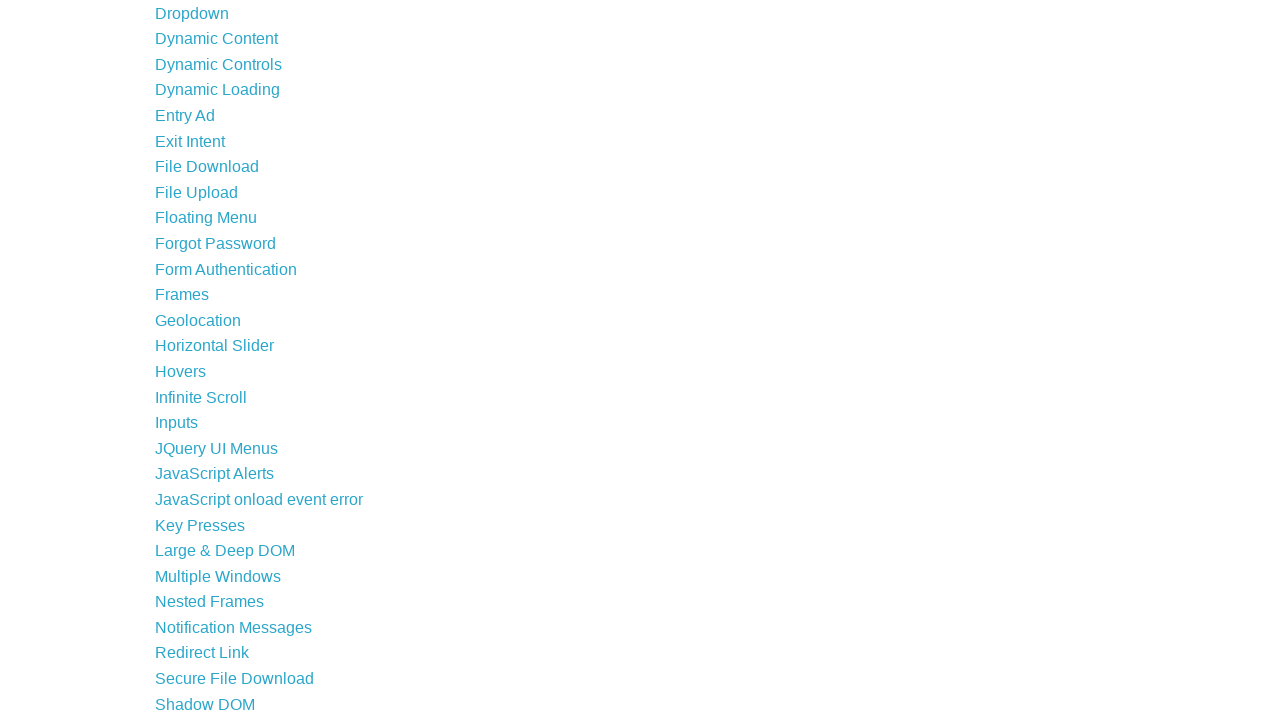

Retrieved scroll position: 450 pixels from top
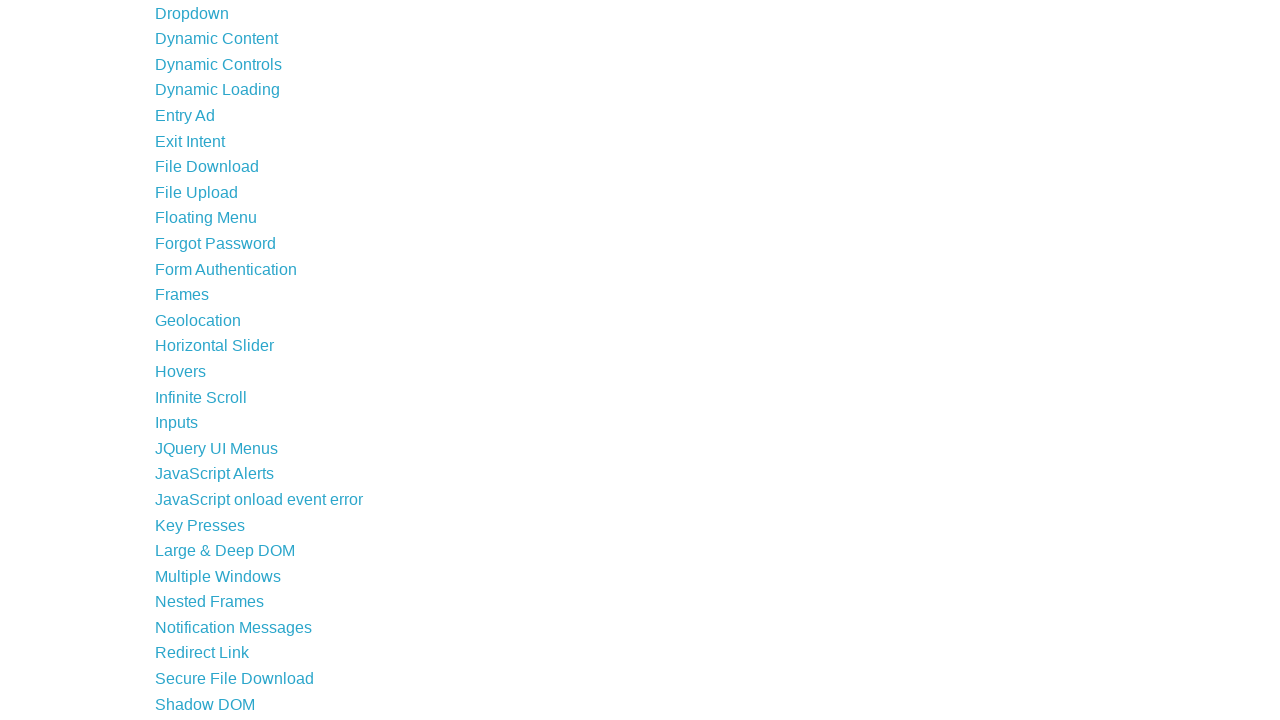

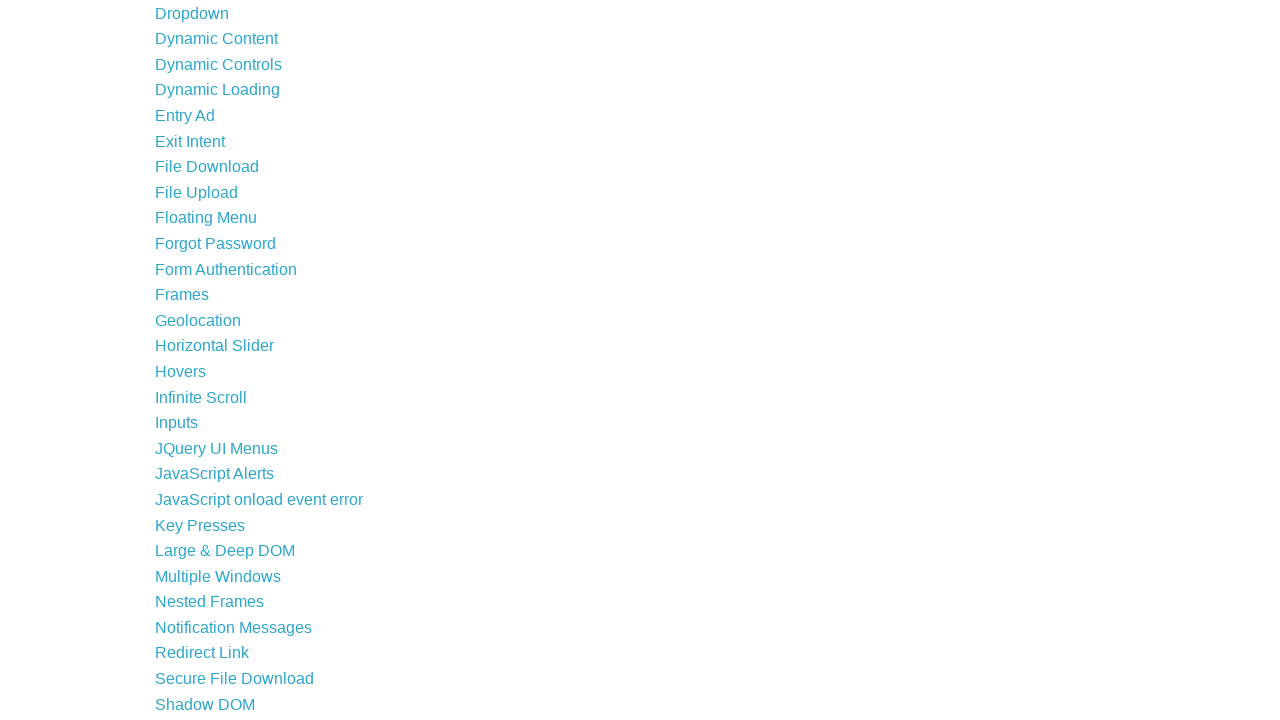